Tests geolocation functionality with permission blocked by clicking the "Where am I?" button and observing the behavior when geolocation is denied.

Starting URL: https://the-internet.herokuapp.com/geolocation

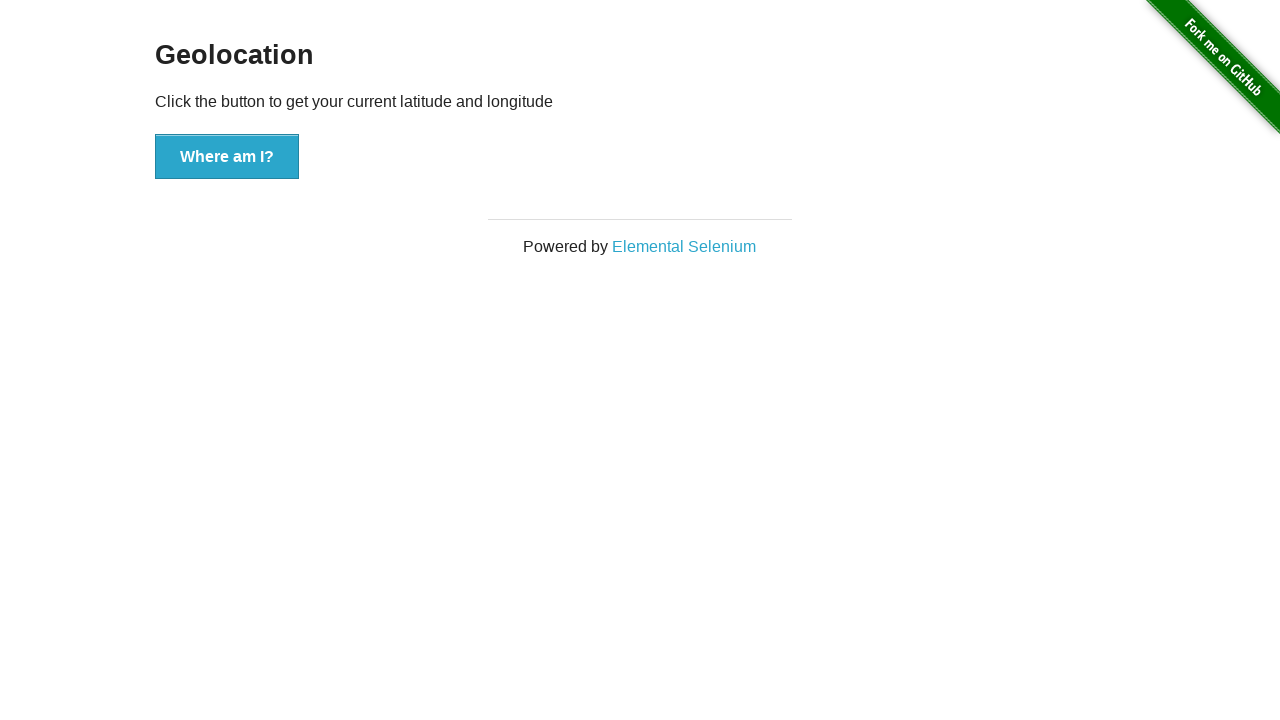

Clicked 'Where am I?' button with geolocation permission blocked at (227, 157) on button
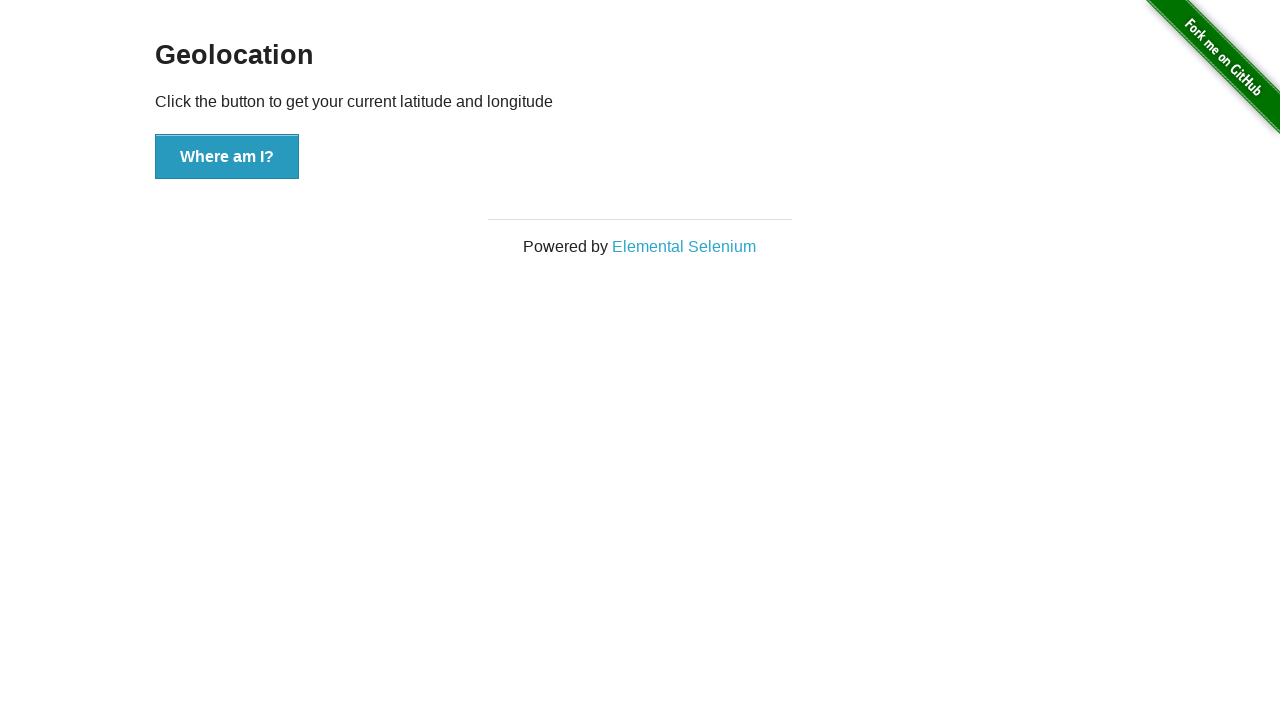

Waited 3 seconds to observe geolocation denied behavior
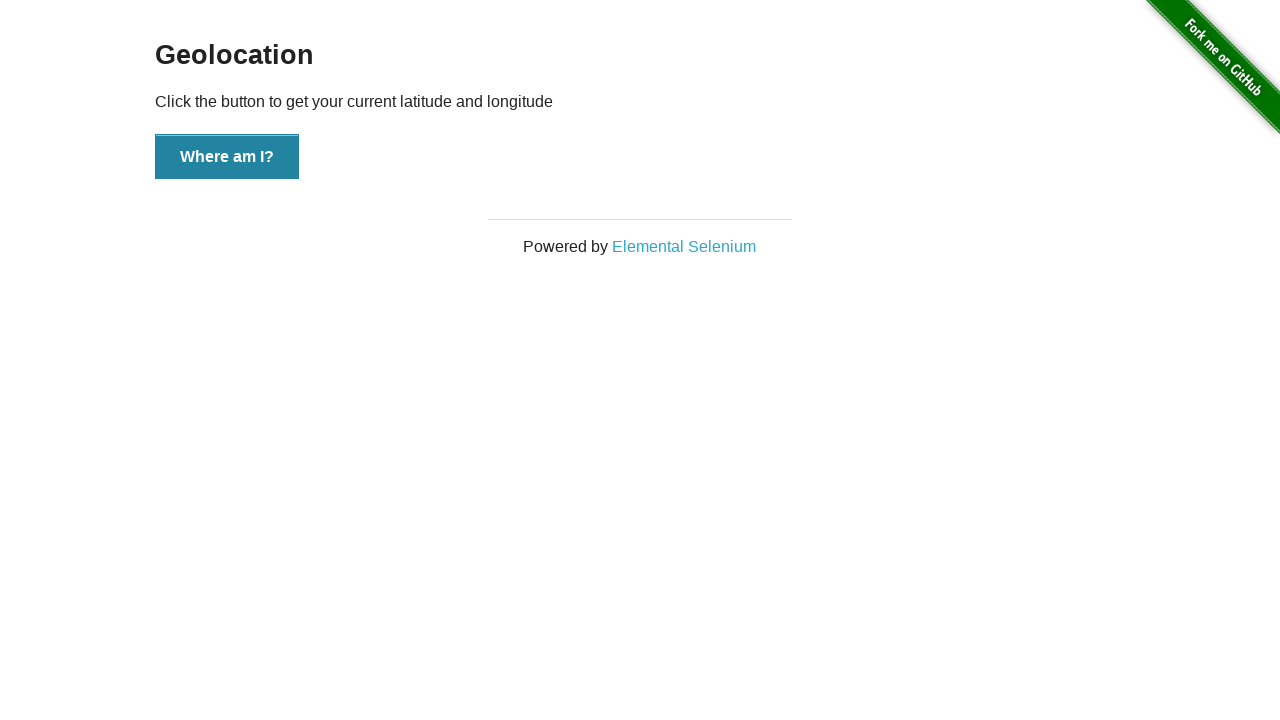

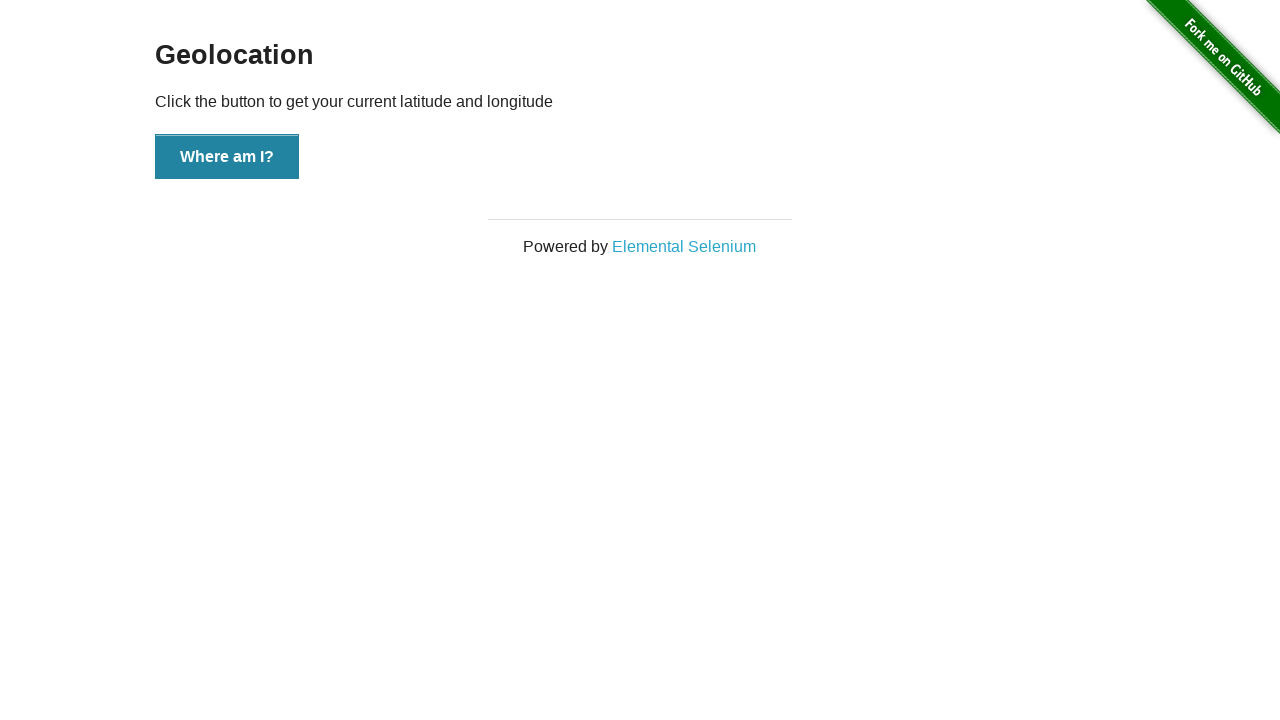